Tests the add/remove elements functionality by clicking the "Add Element" button 5 times and then verifying the delete buttons were created

Starting URL: http://the-internet.herokuapp.com/add_remove_elements/

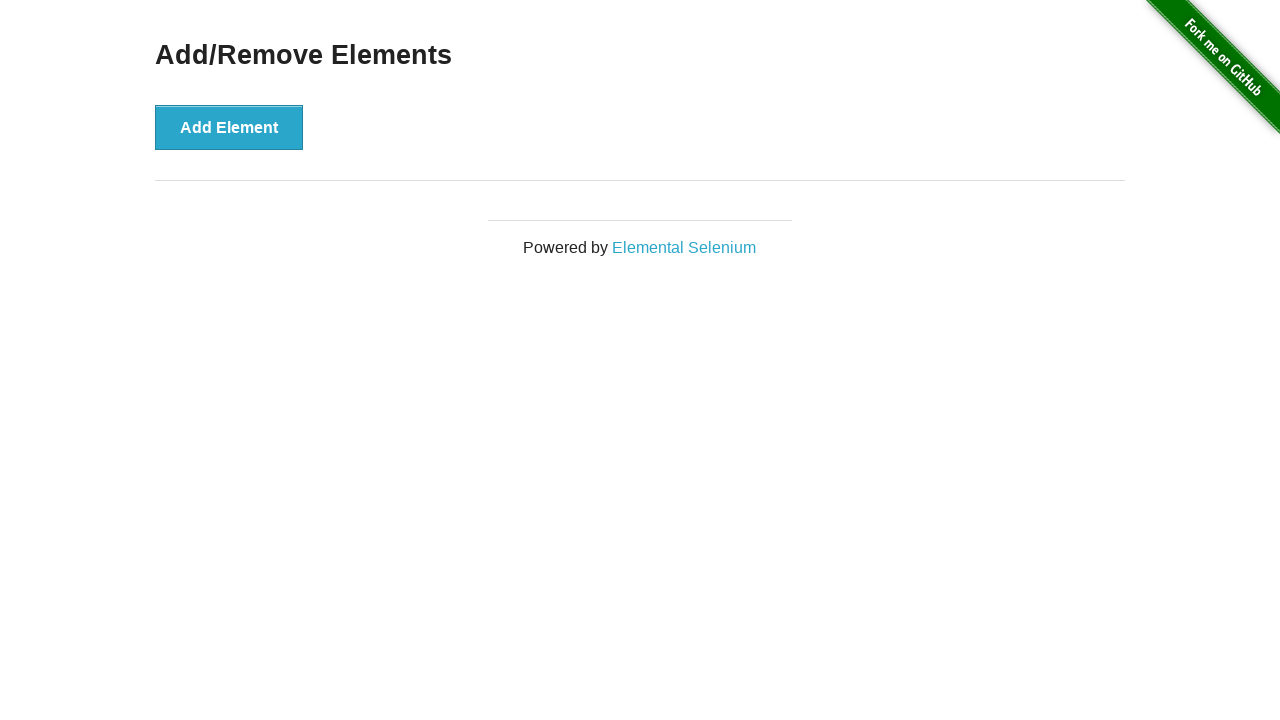

Navigated to add/remove elements test page
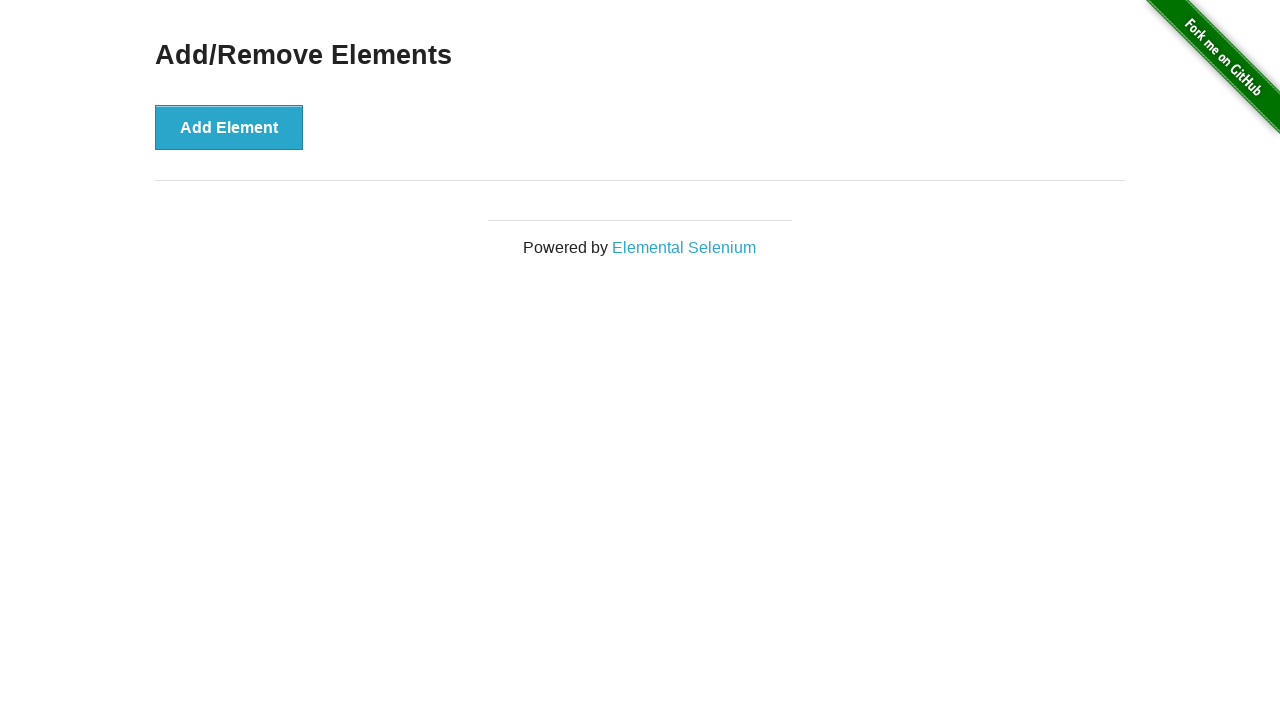

Clicked 'Add Element' button (click 1 of 5) at (229, 127) on button >> internal:has-text="Add Element"i
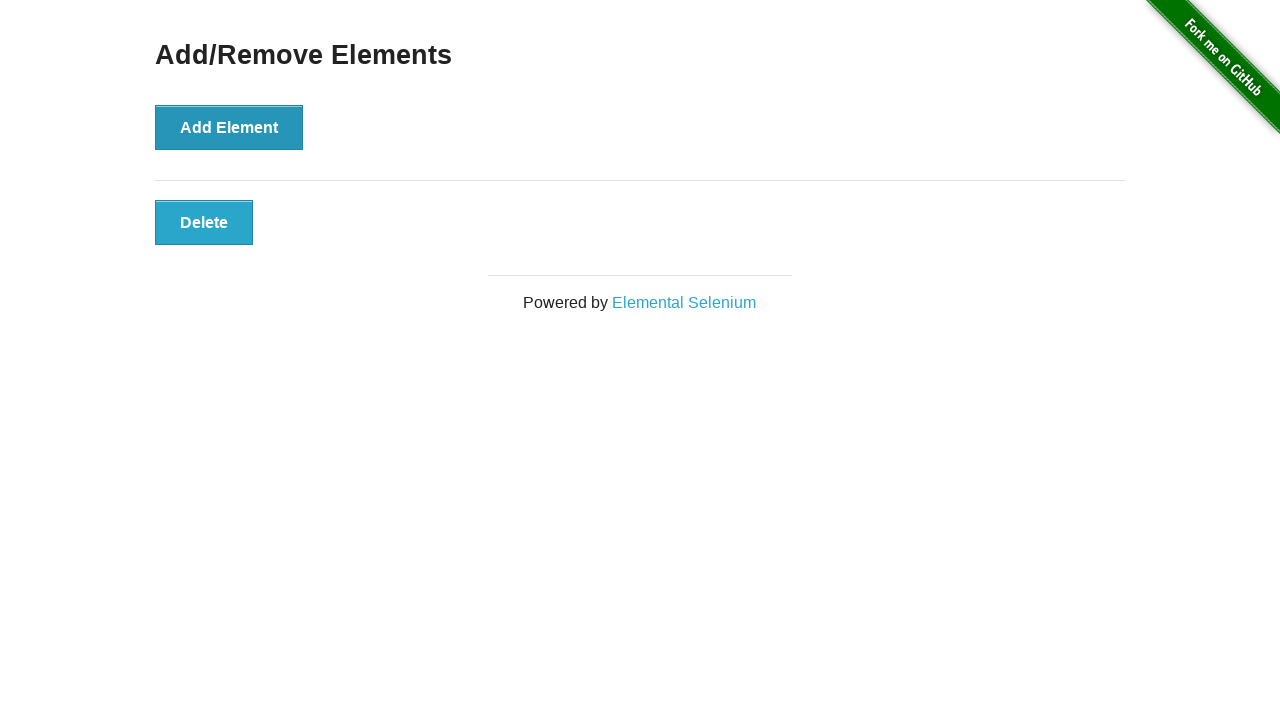

Clicked 'Add Element' button (click 2 of 5) at (229, 127) on button >> internal:has-text="Add Element"i
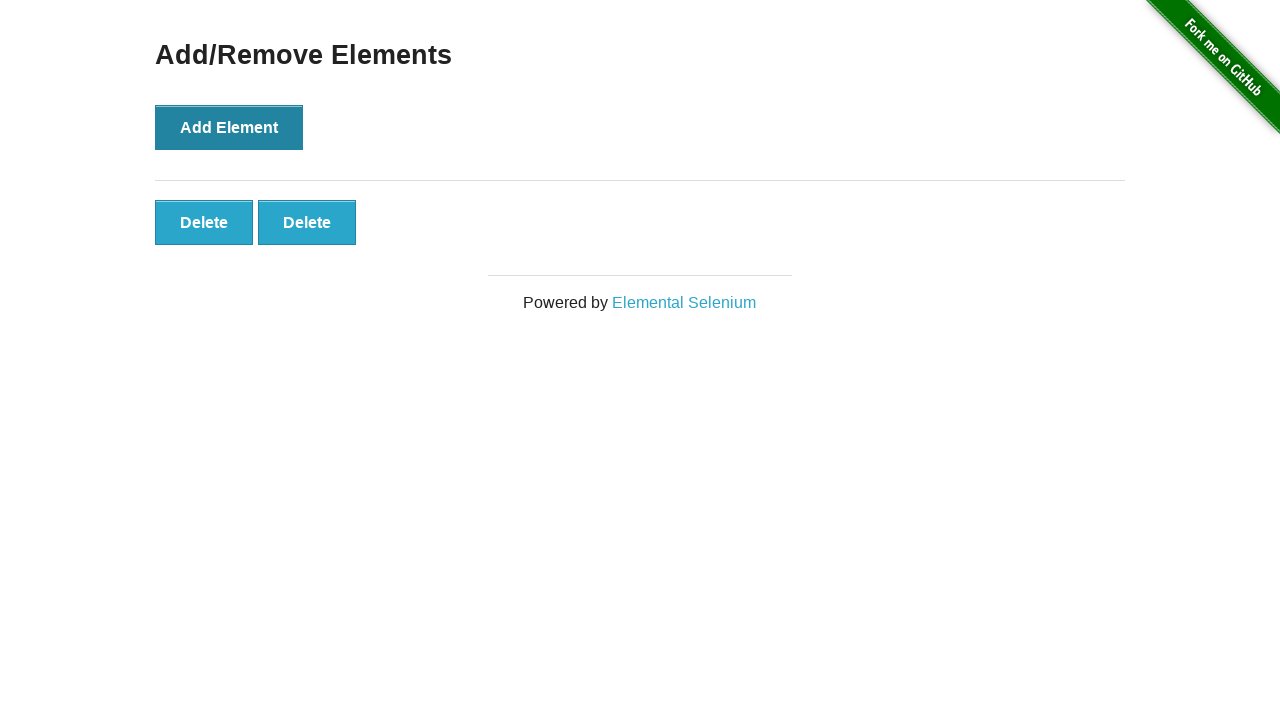

Clicked 'Add Element' button (click 3 of 5) at (229, 127) on button >> internal:has-text="Add Element"i
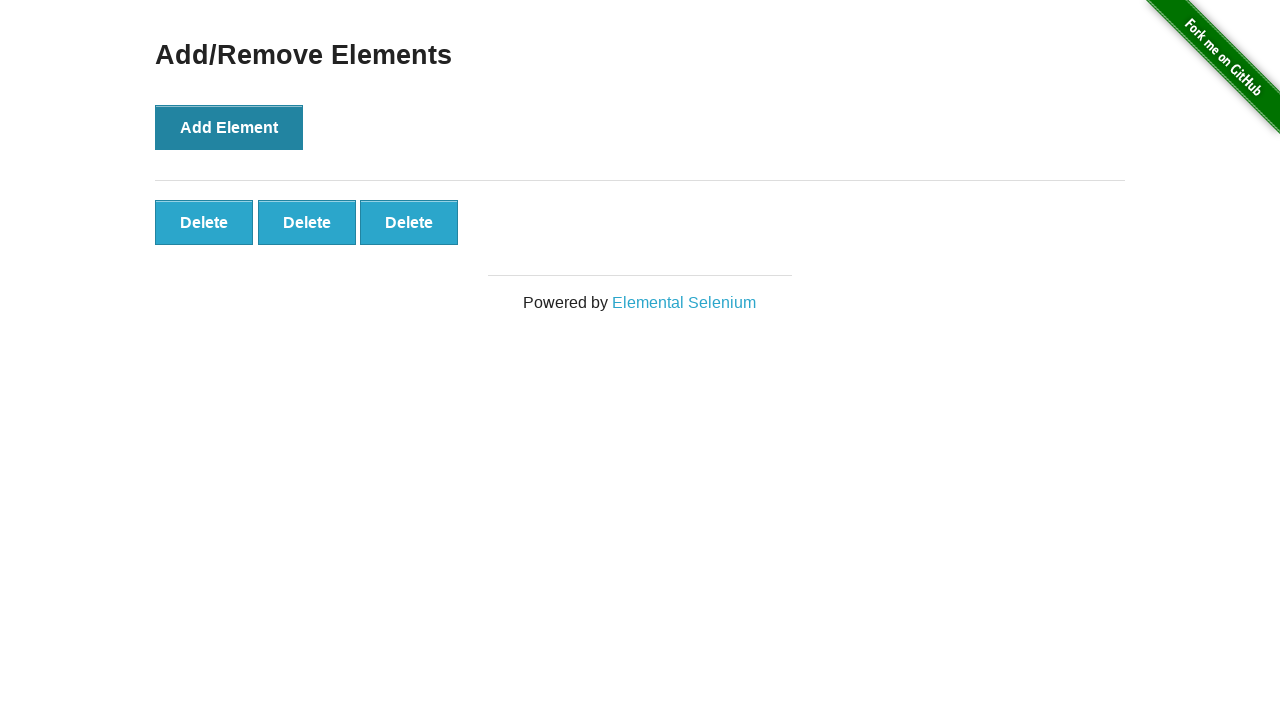

Clicked 'Add Element' button (click 4 of 5) at (229, 127) on button >> internal:has-text="Add Element"i
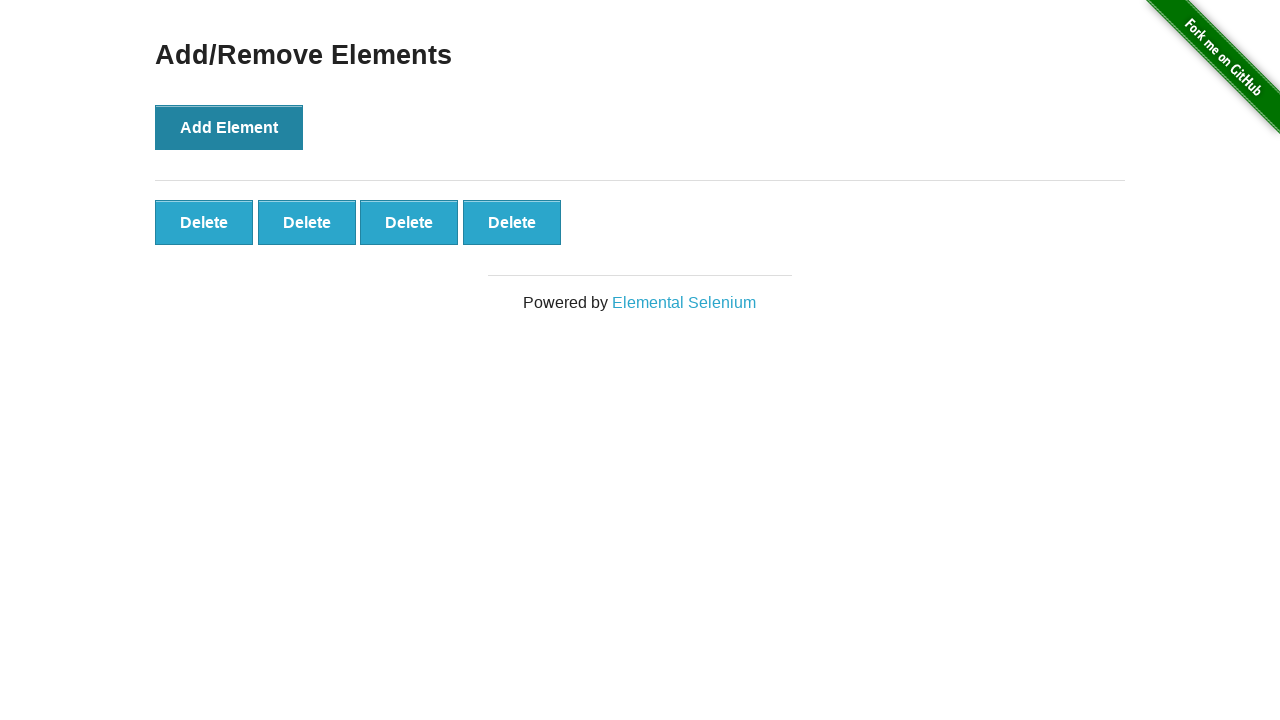

Clicked 'Add Element' button (click 5 of 5) at (229, 127) on button >> internal:has-text="Add Element"i
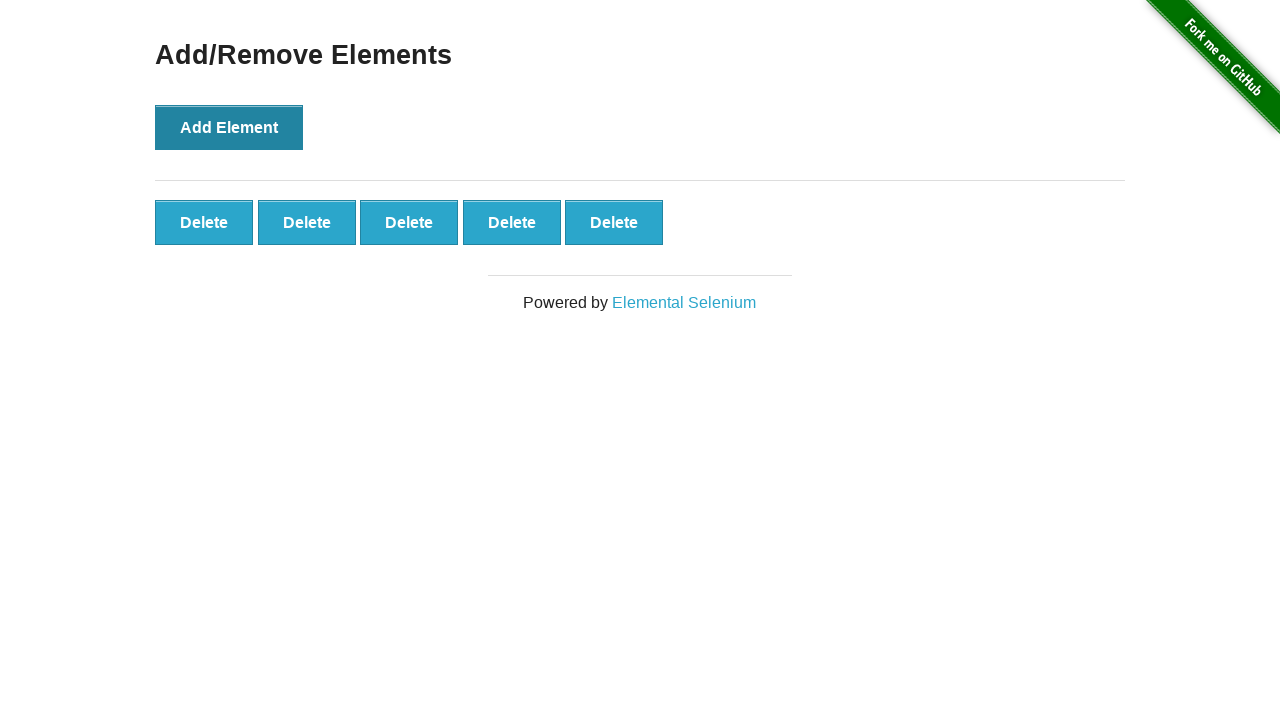

Delete buttons loaded and ready
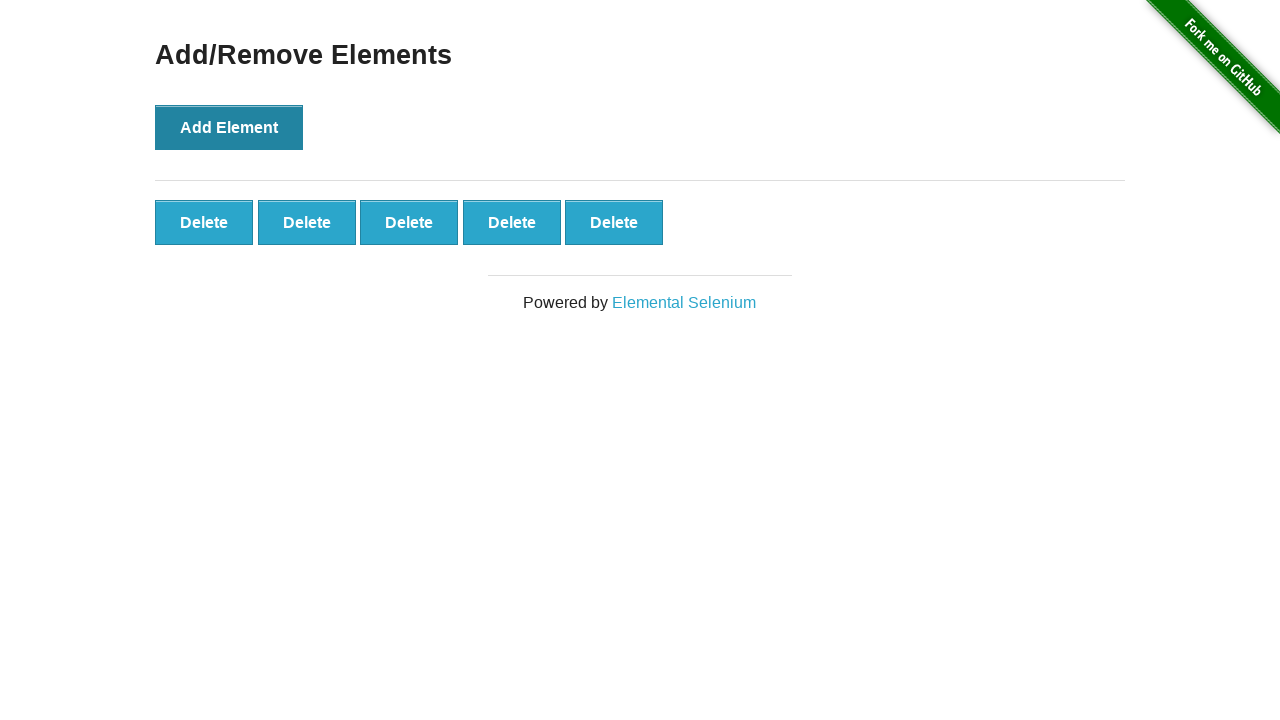

Located all delete buttons on the page
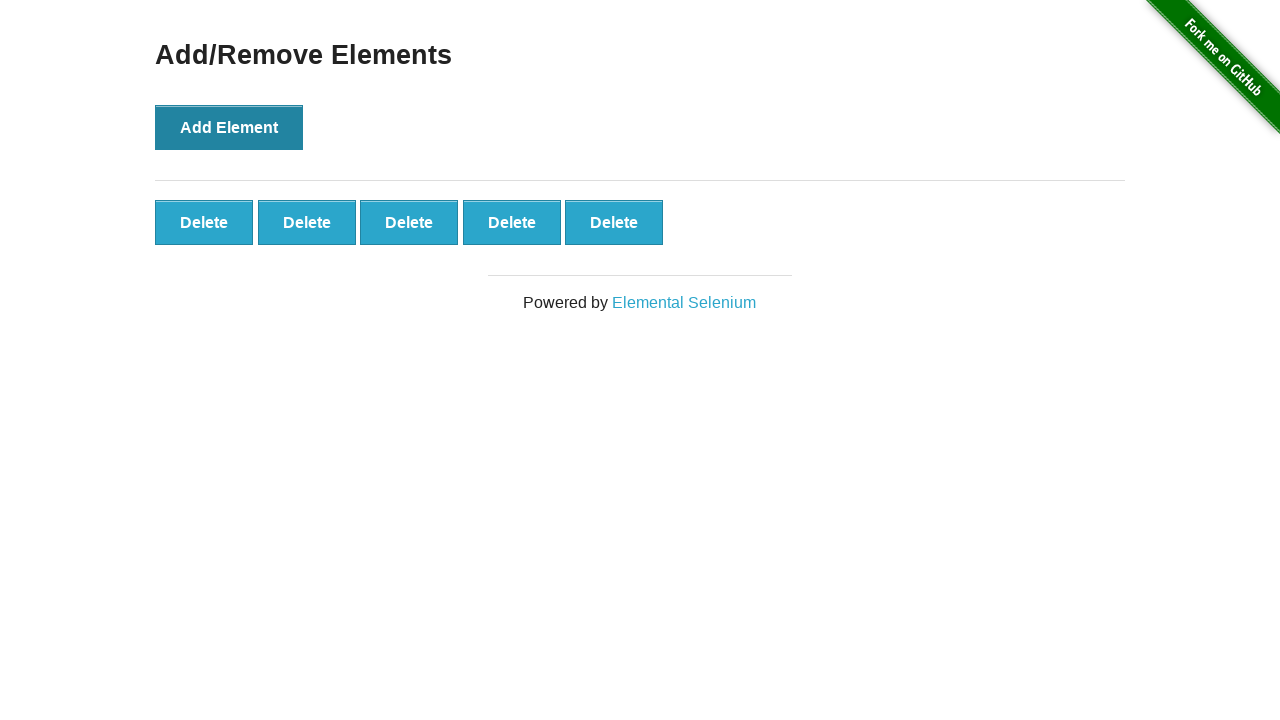

Verified that exactly 5 delete buttons were created
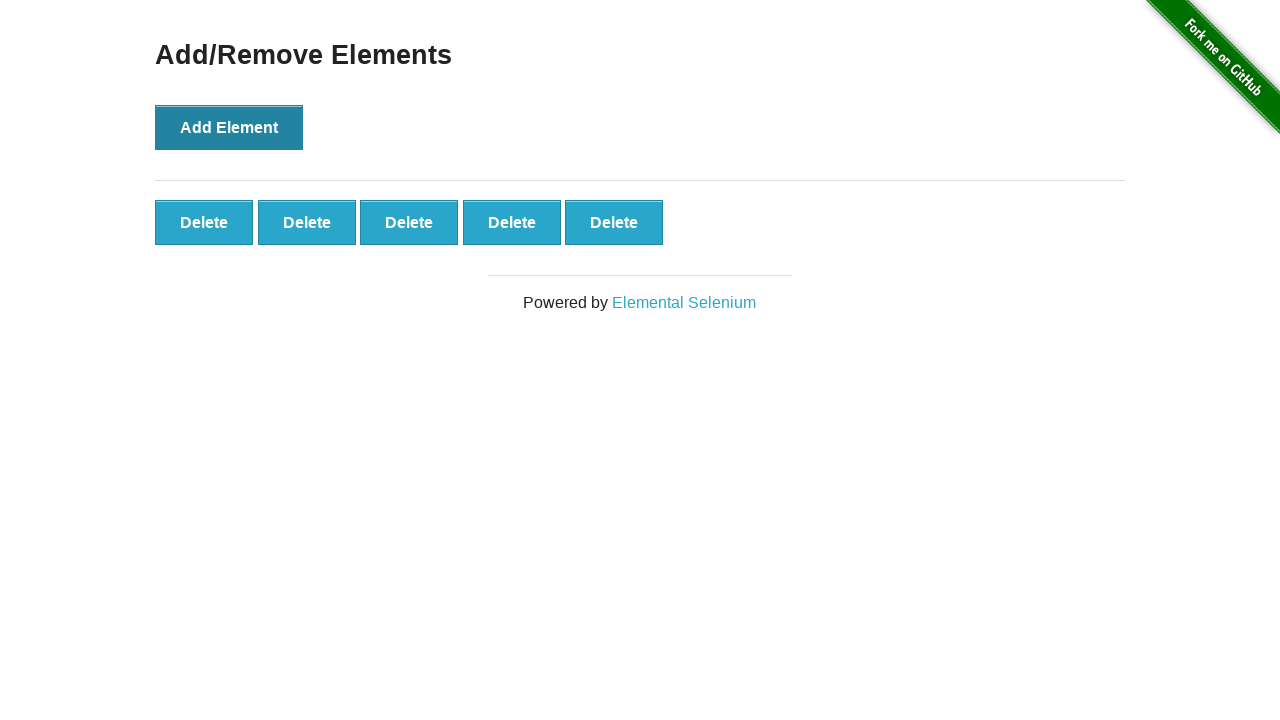

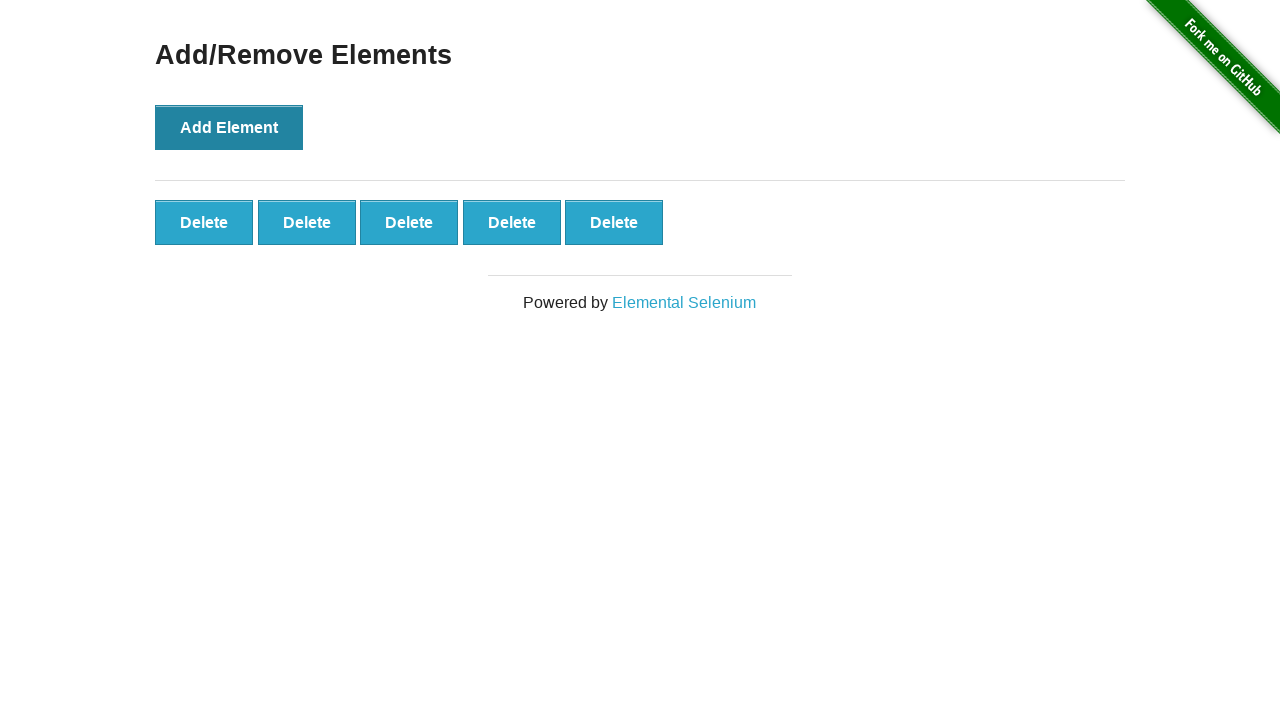